Tests user registration with maximum length username and password values

Starting URL: https://anatoly-karpovich.github.io/demo-login-form/

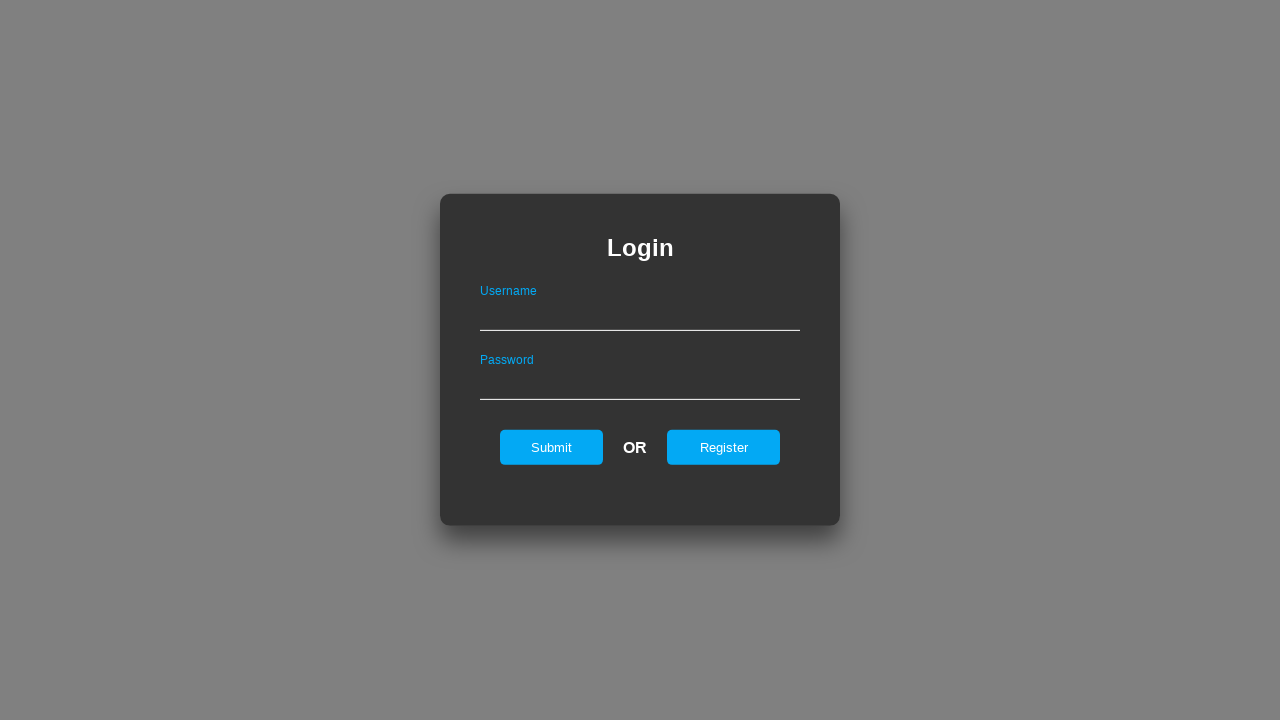

Clicked register button to show registration form at (724, 447) on #registerOnLogin
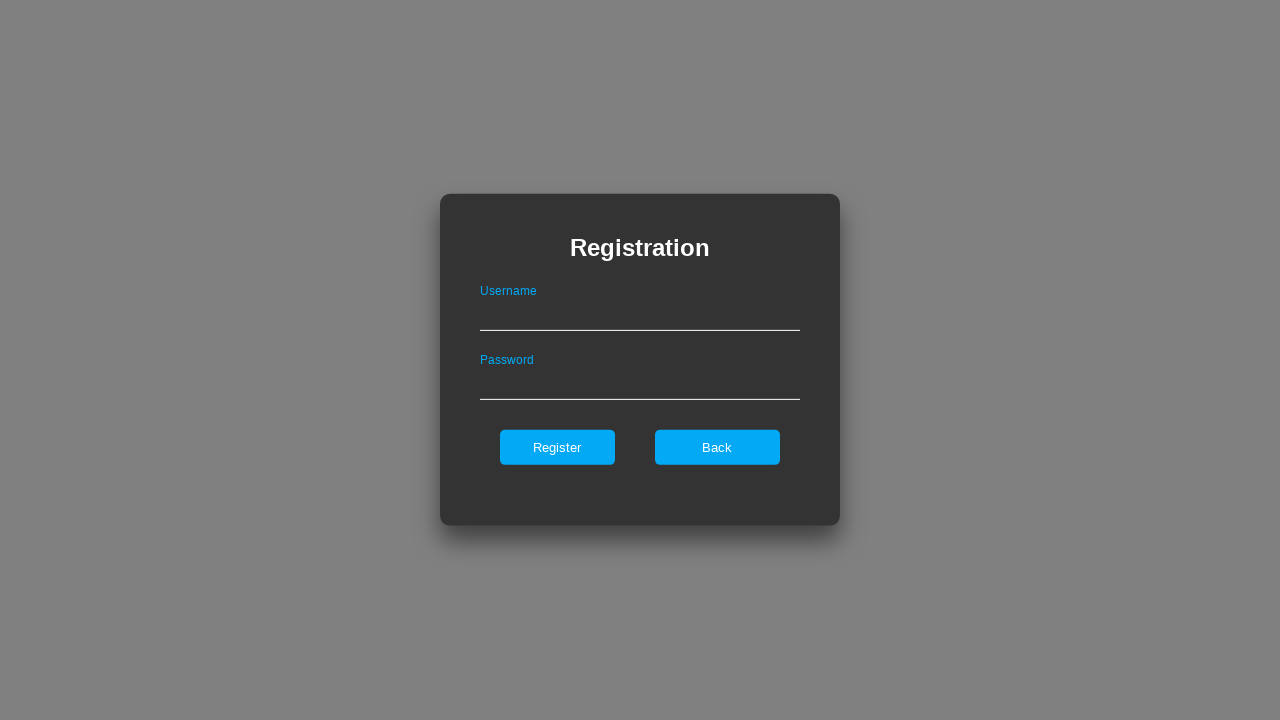

Registration form is now visible
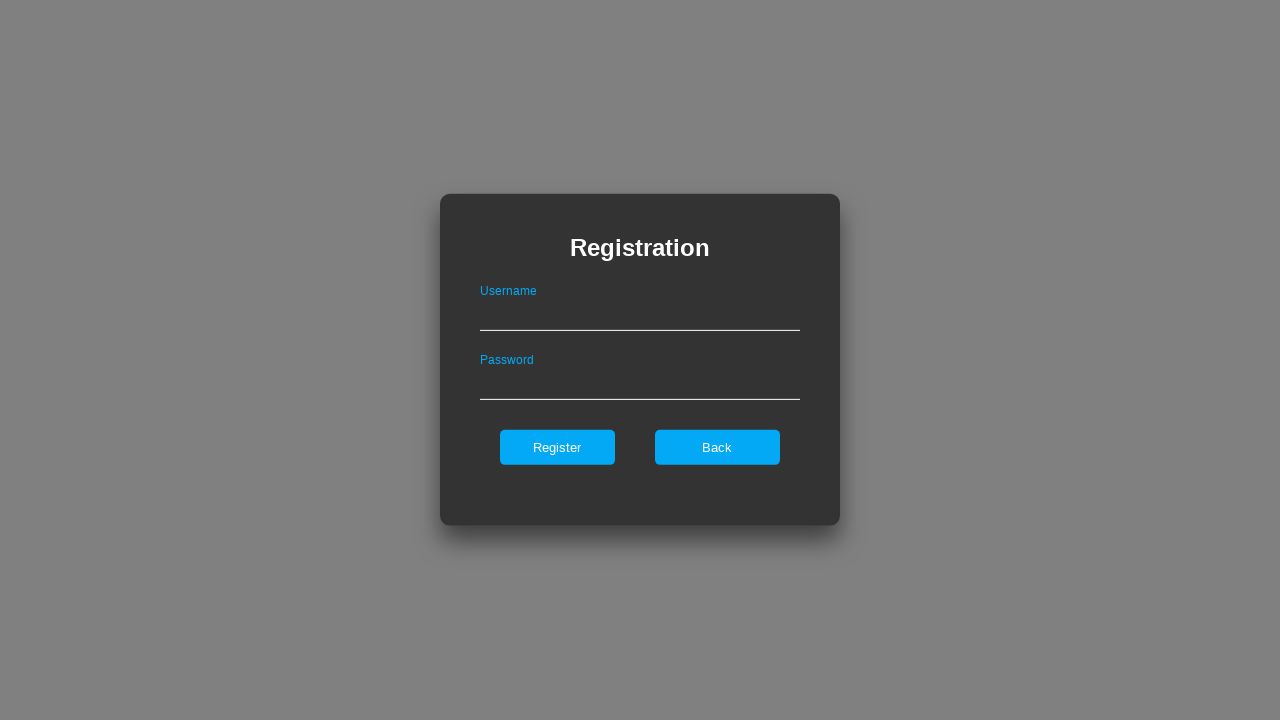

Filled username field with max length value 'maxlengthusername12345' on #userNameOnRegister
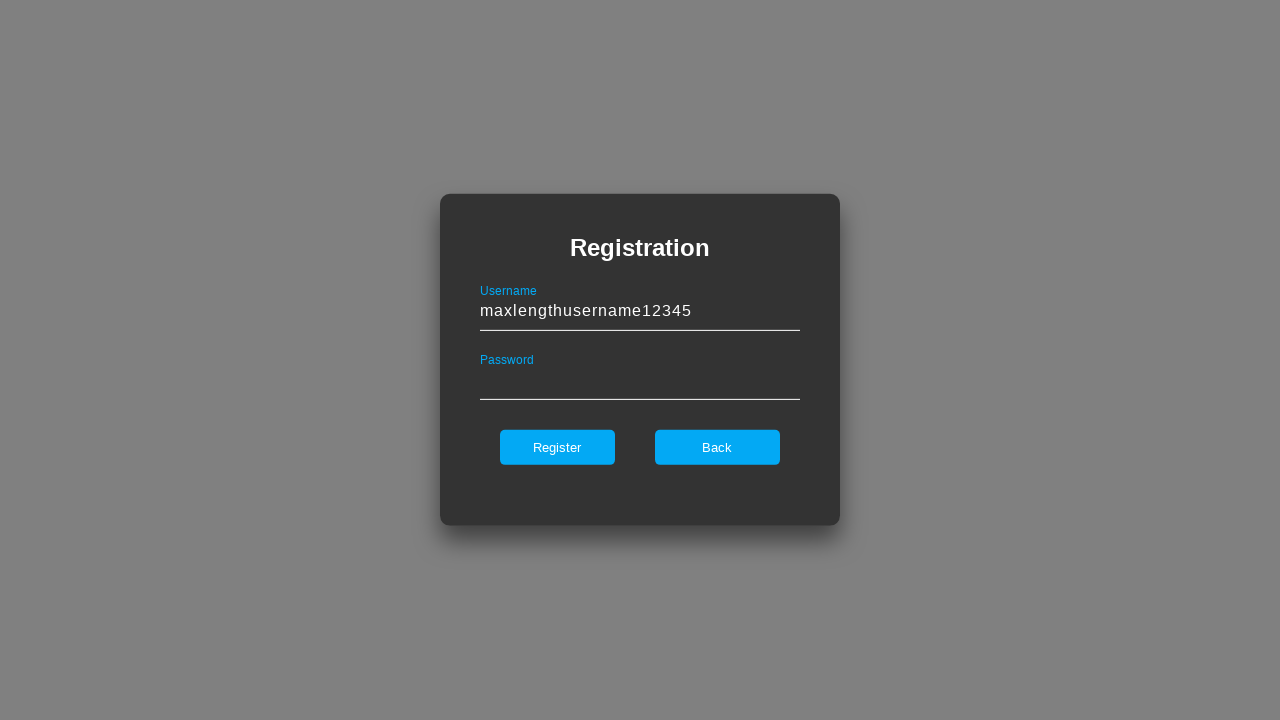

Filled password field with max length value 'MaxLengthPassword123!@#' on #passwordOnRegister
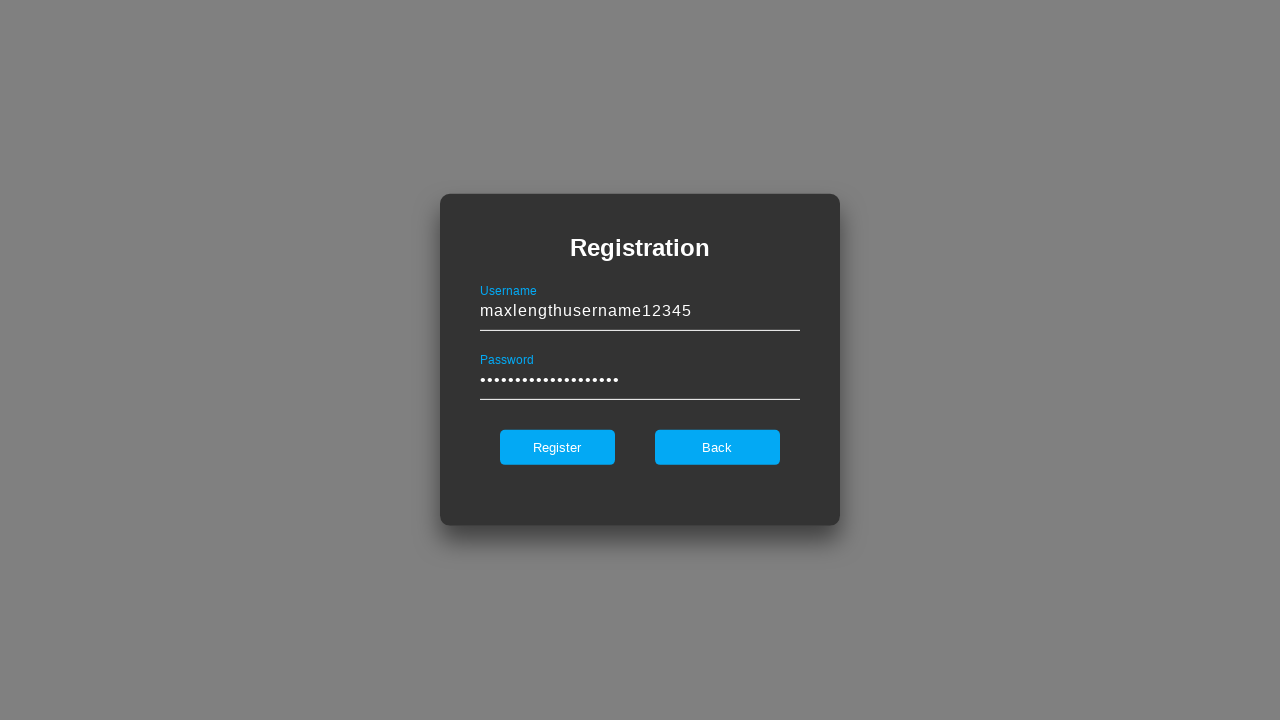

Clicked register button to submit registration form at (557, 447) on #register
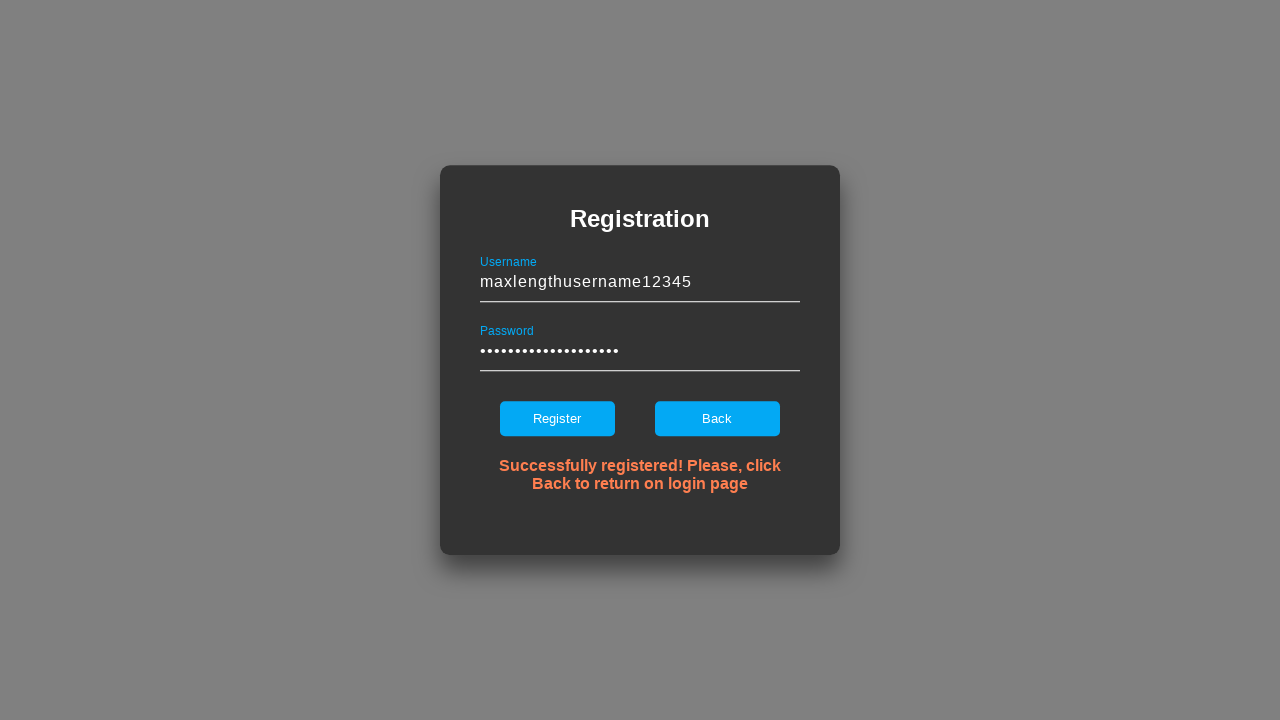

Registration success message appeared
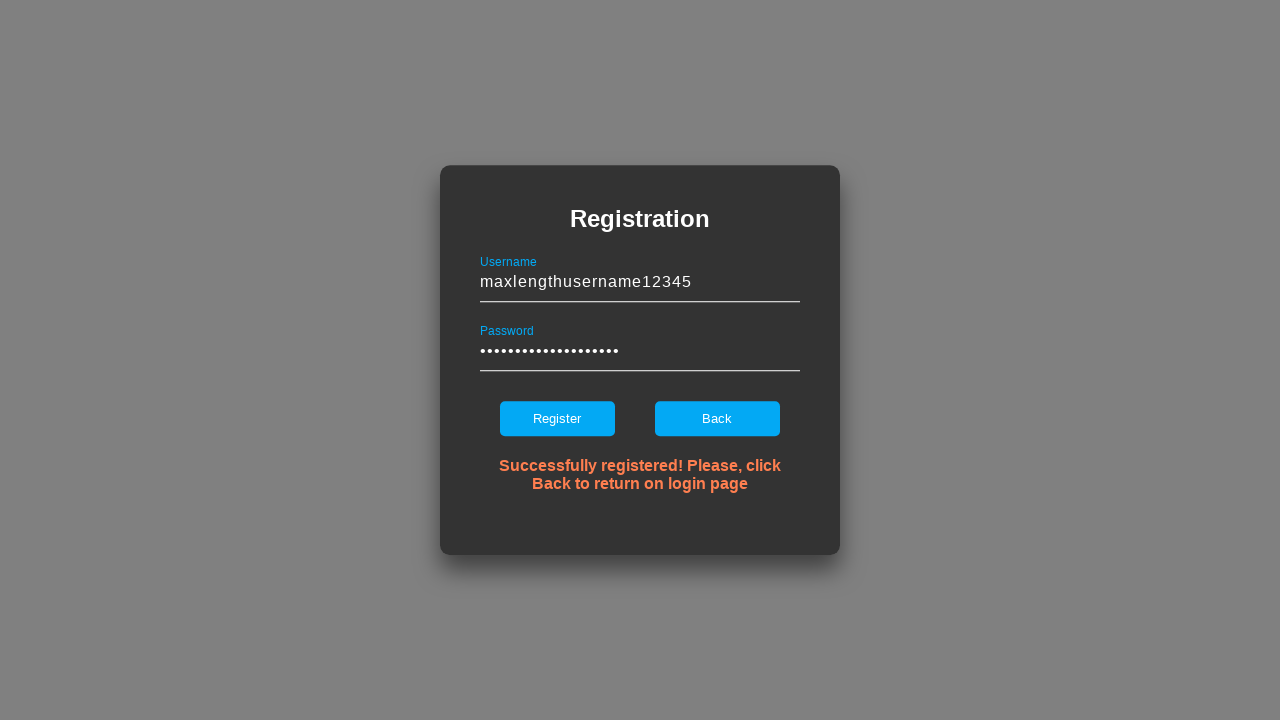

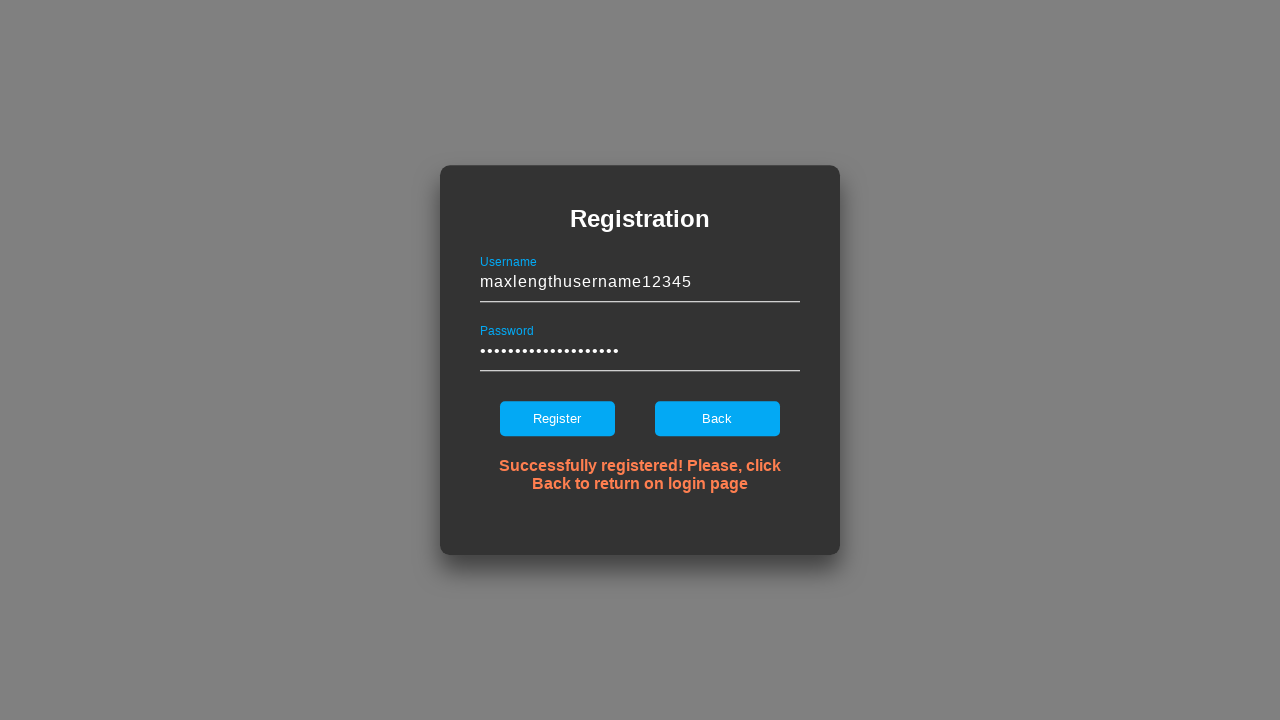